Tests dropdown selection functionality by selecting a year, month, and day from three separate dropdown menus using different selection methods (value, label, and index).

Starting URL: https://practice.cydeo.com/dropdown

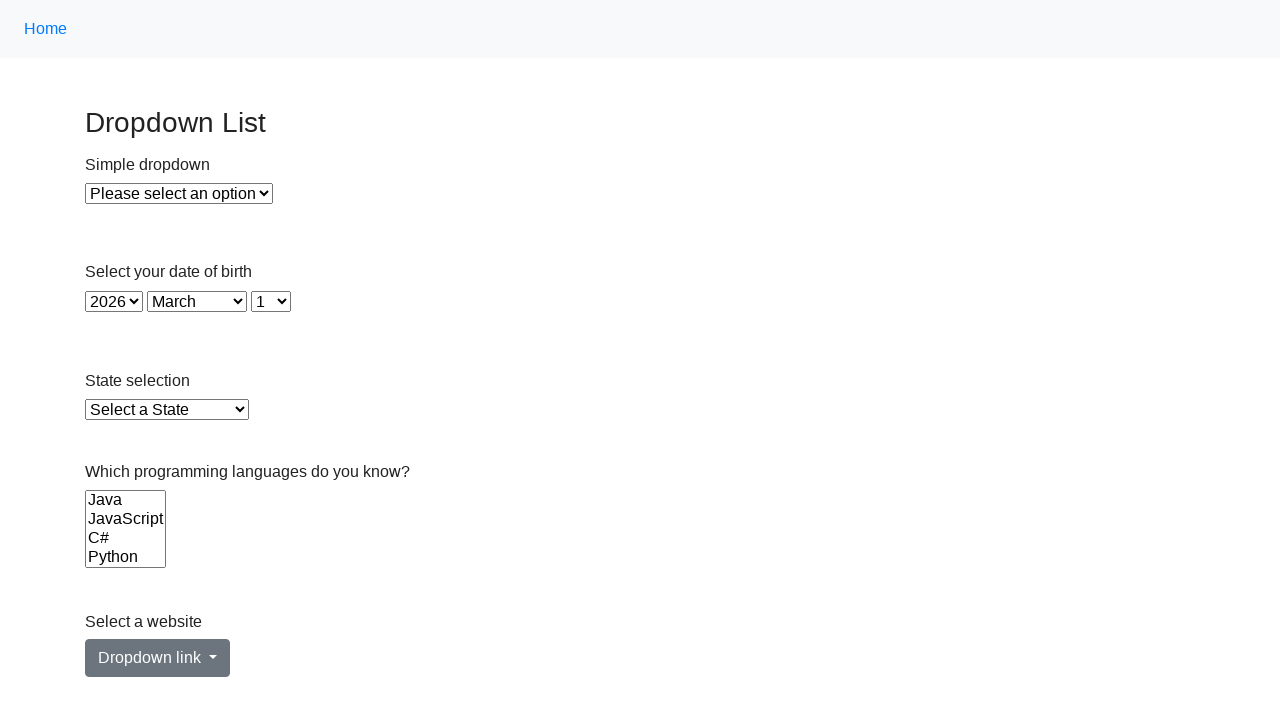

Selected year 1988 from year dropdown by value on #year
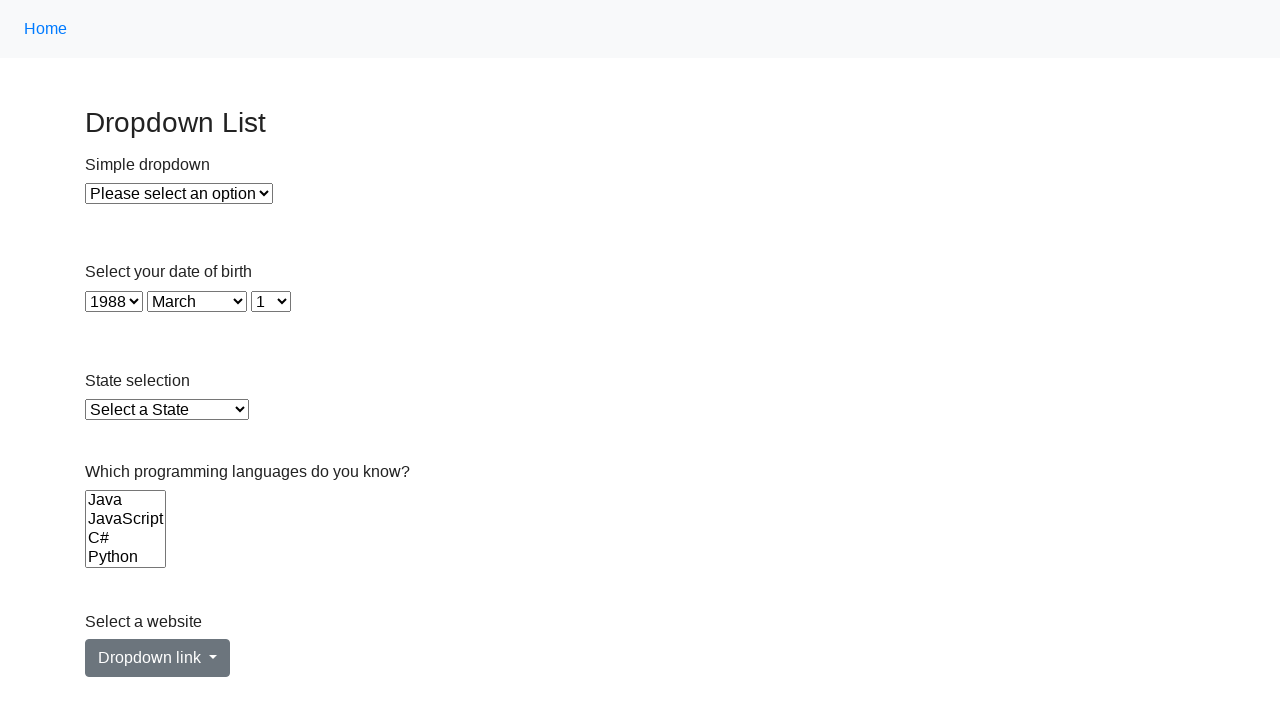

Selected January from month dropdown by label on #month
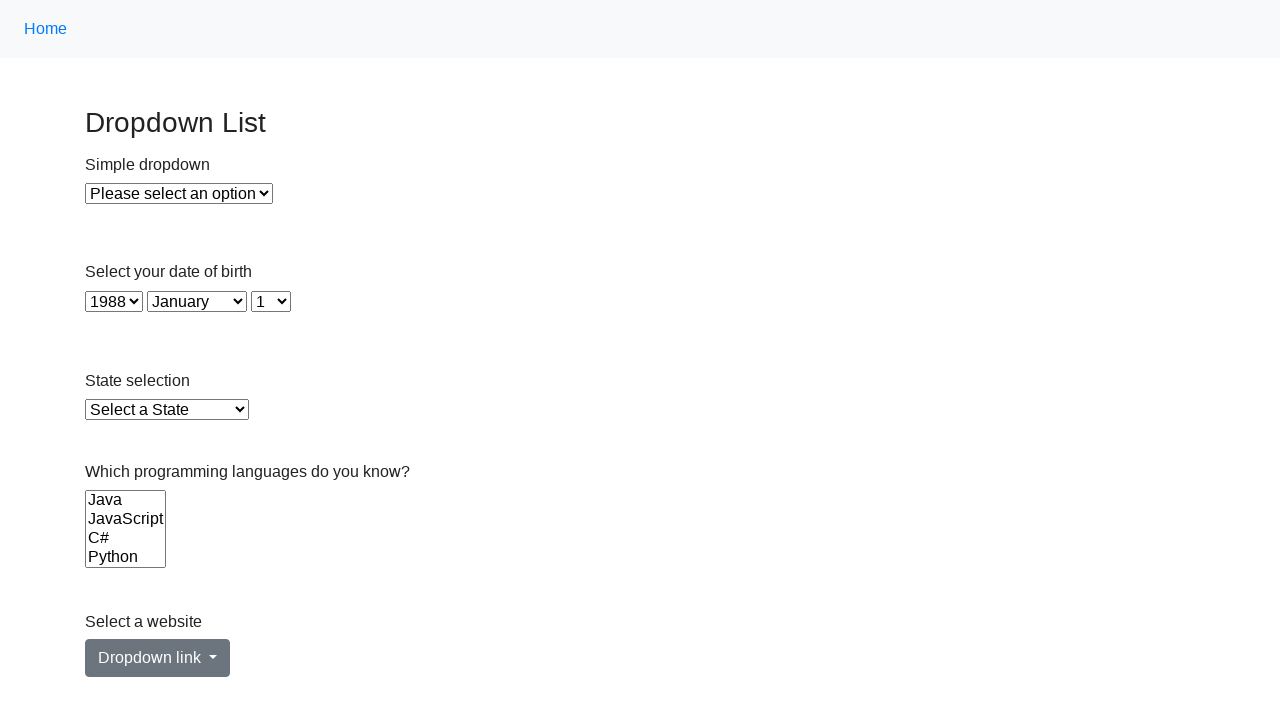

Selected day 12 from day dropdown by index on #day
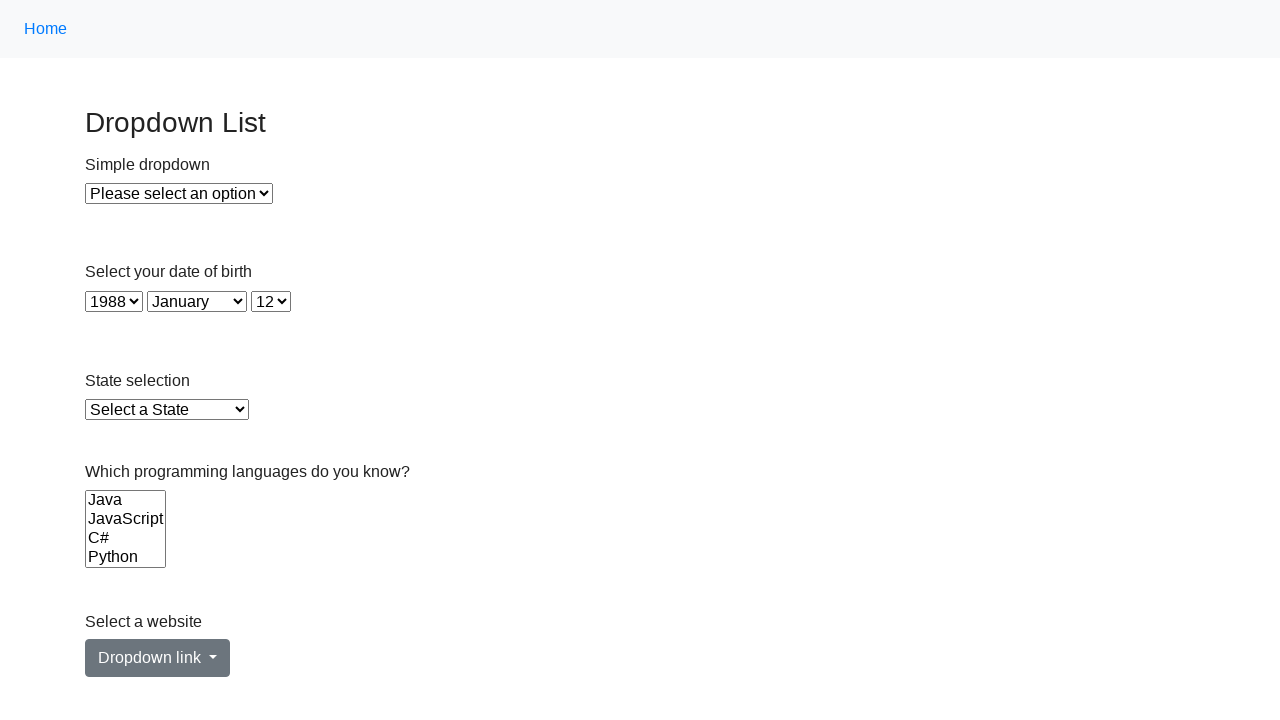

Waited 500ms for selections to be visible
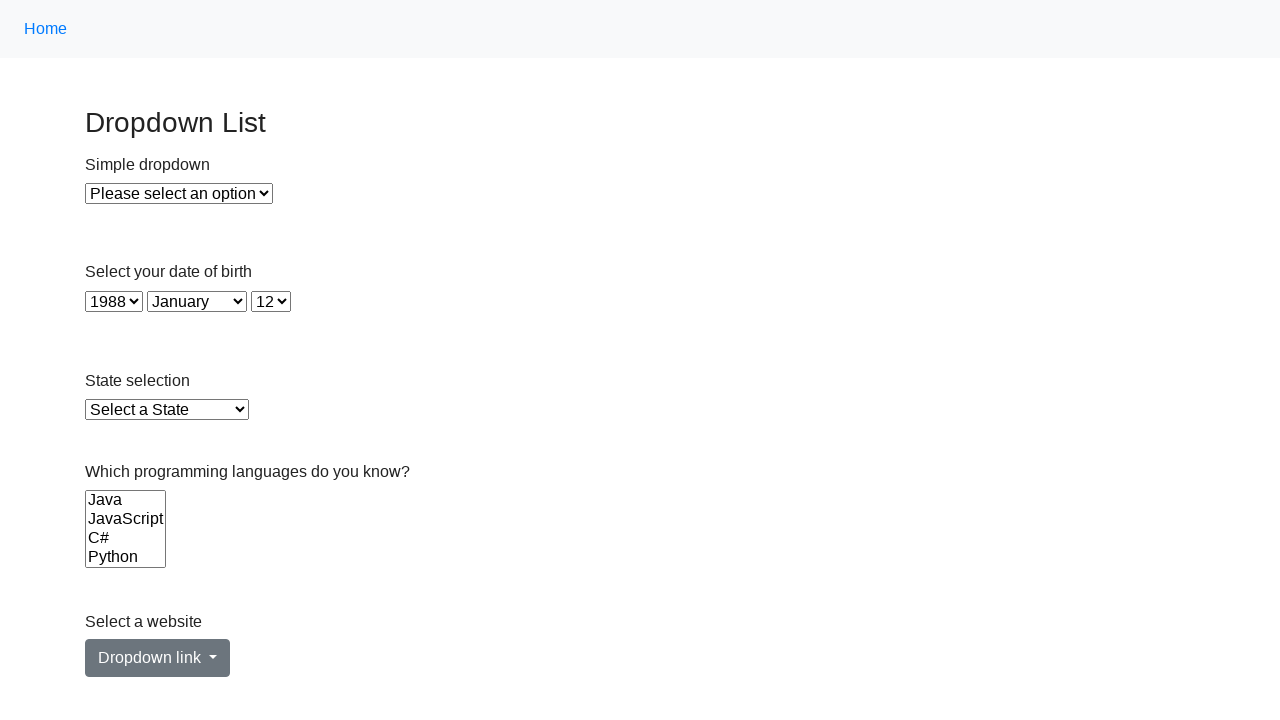

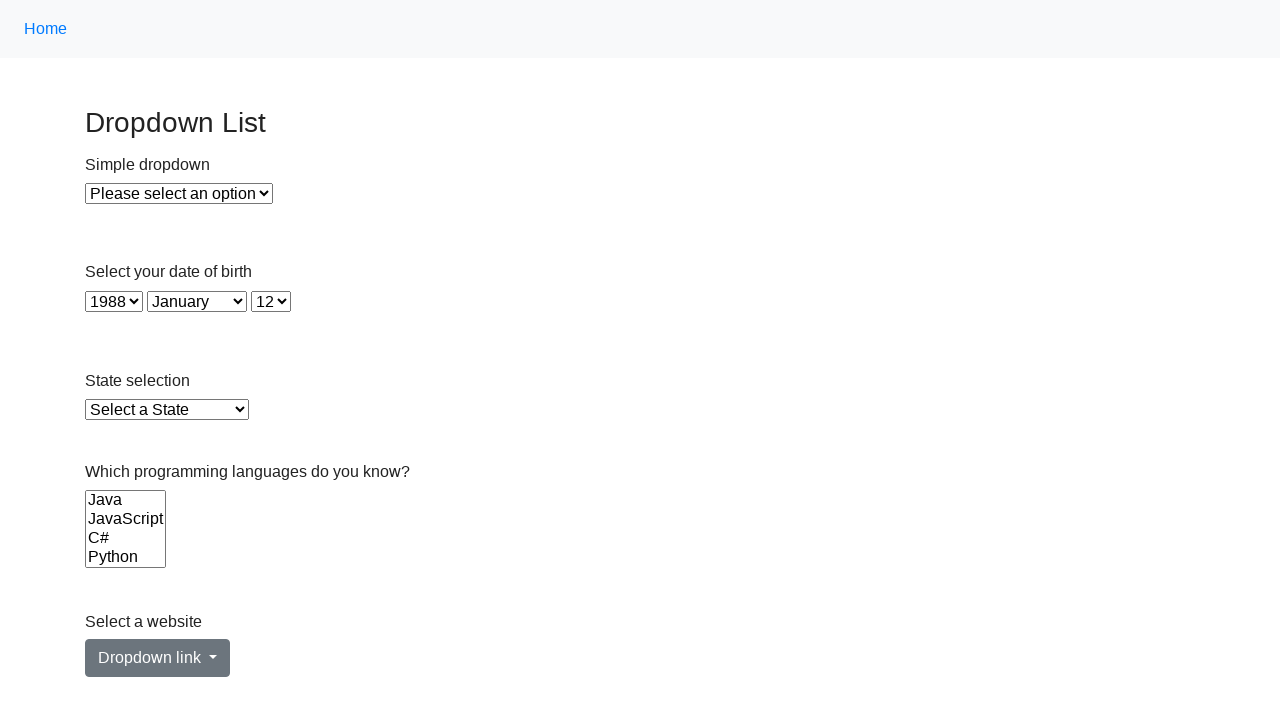